Tests handling of a JavaScript prompt popup by clicking a button to trigger it, entering text into the prompt, and accepting it.

Starting URL: https://the-internet.herokuapp.com/javascript_alerts

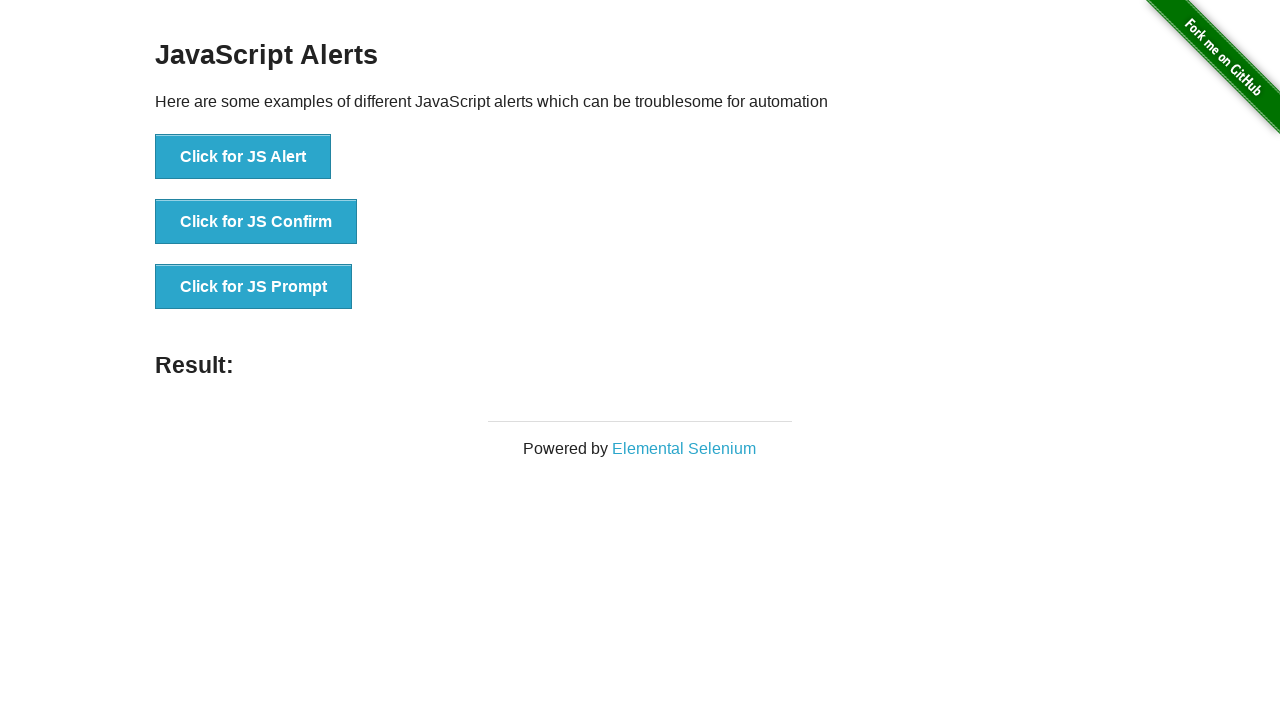

Set up dialog handler to accept prompt with text 'Prashant'
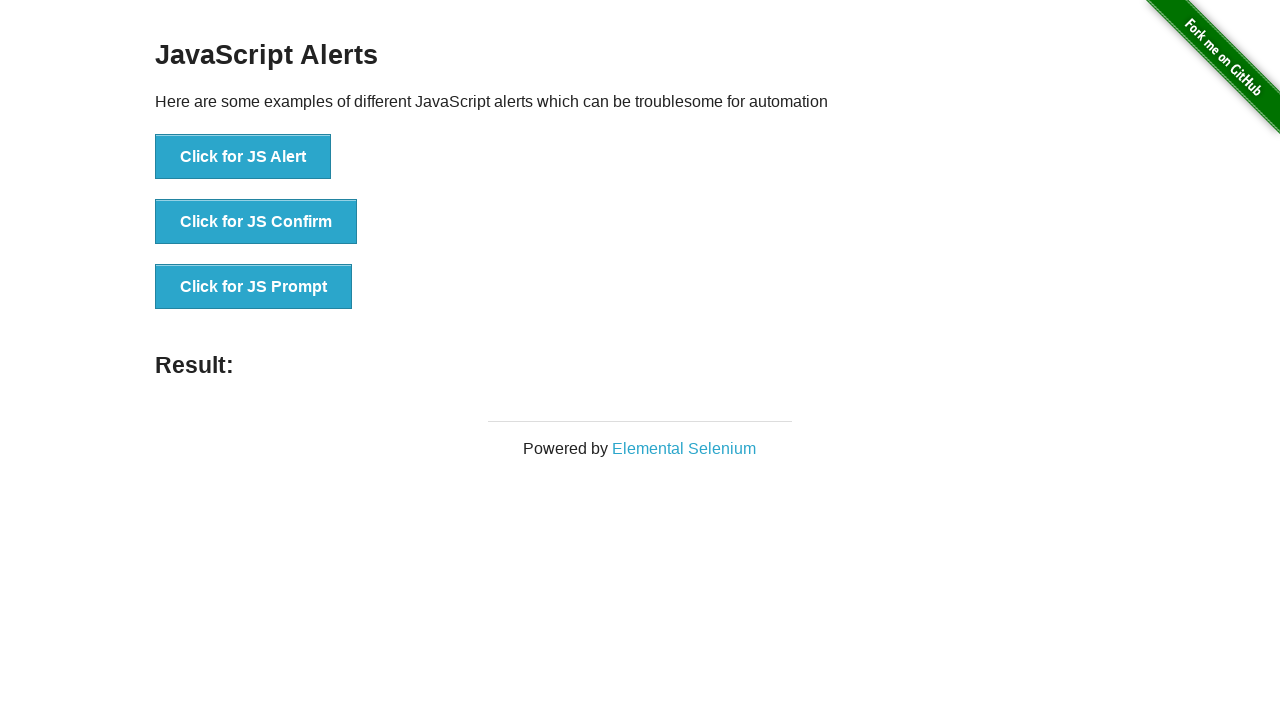

Clicked button to trigger JavaScript prompt popup at (254, 287) on xpath=//button[text()='Click for JS Prompt']
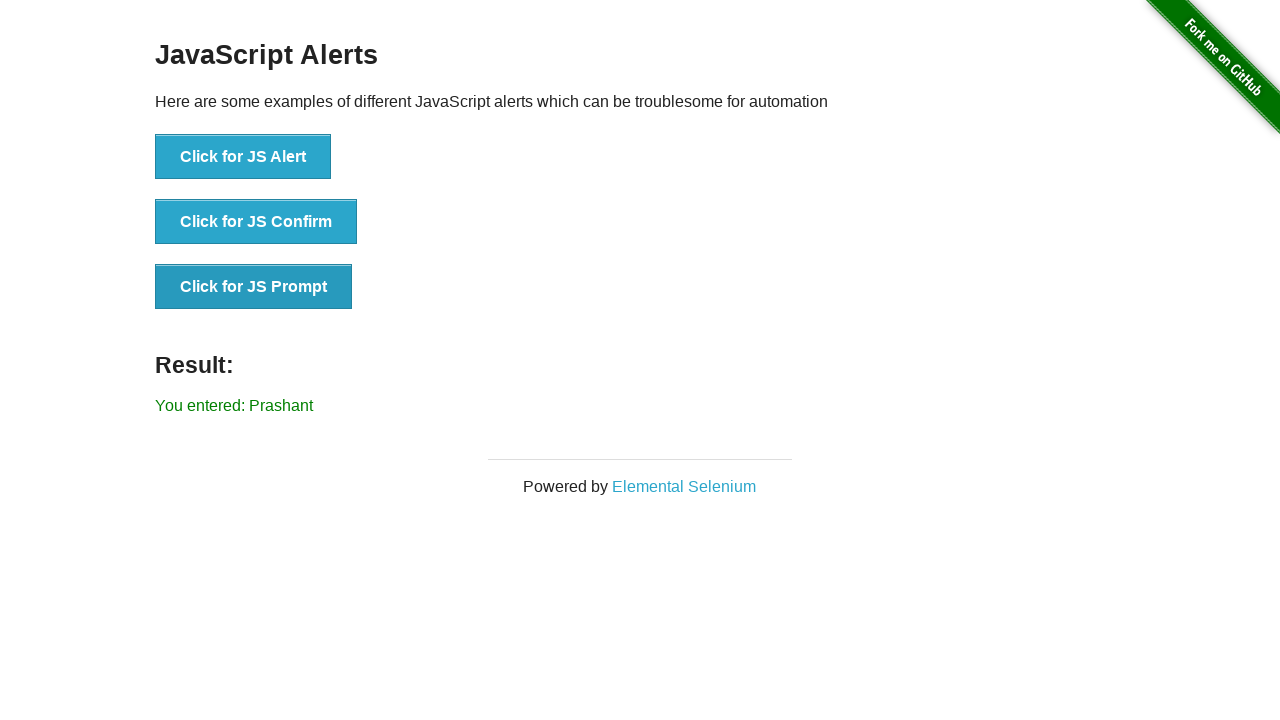

Prompt was accepted and result element appeared confirming text was entered
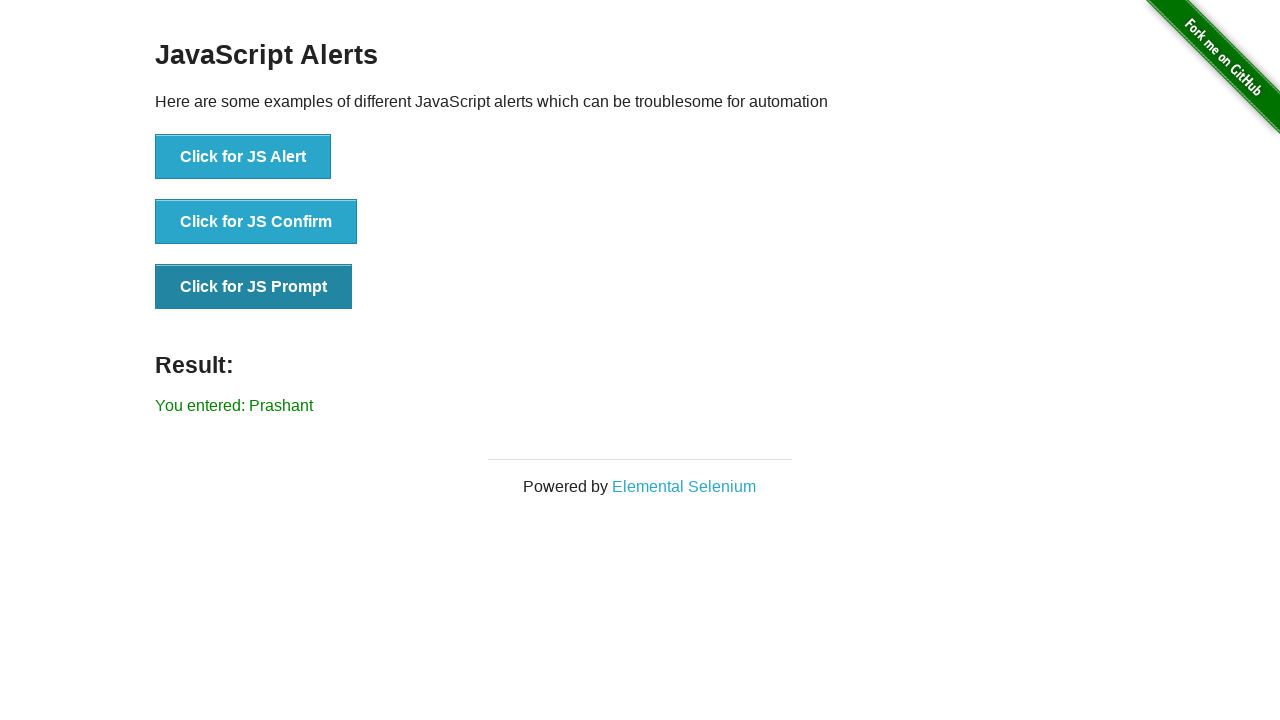

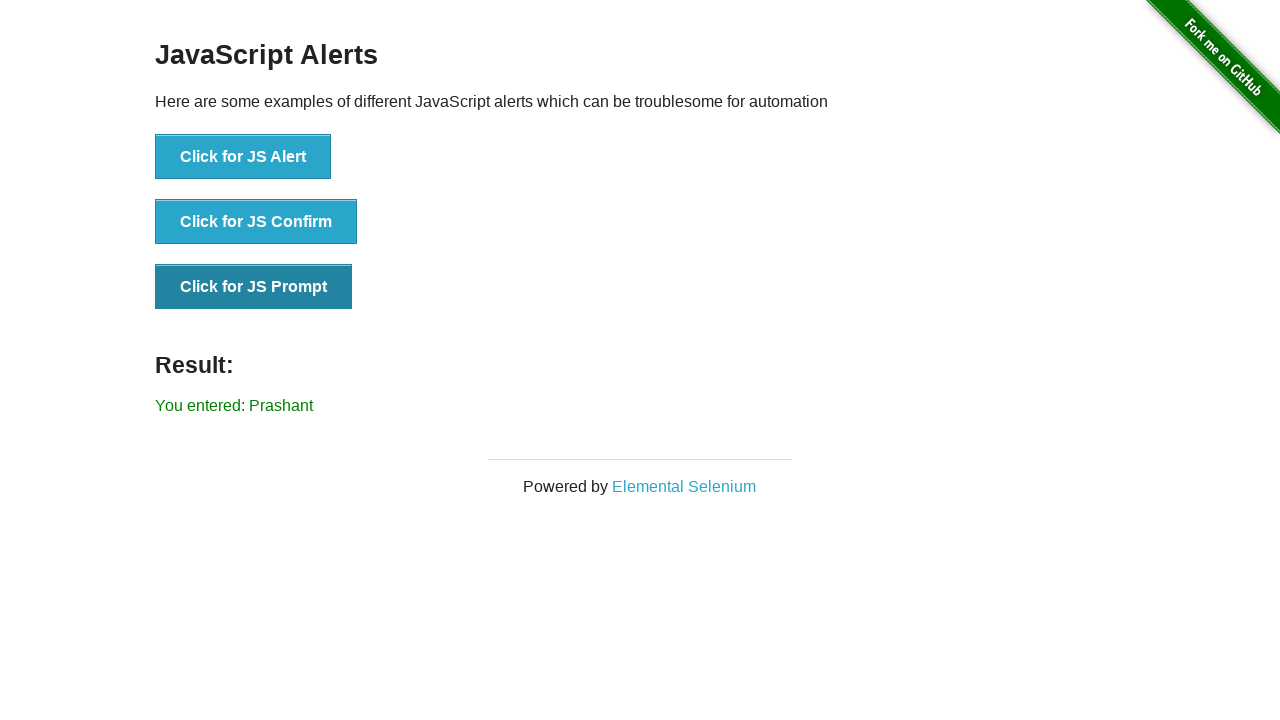